Tests page scrolling functionality by scrolling to the bottom of the page and verifying content at the bottom is accessible

Starting URL: https://www.tutorialspoint.com/selenium/practice/scroll-top.php

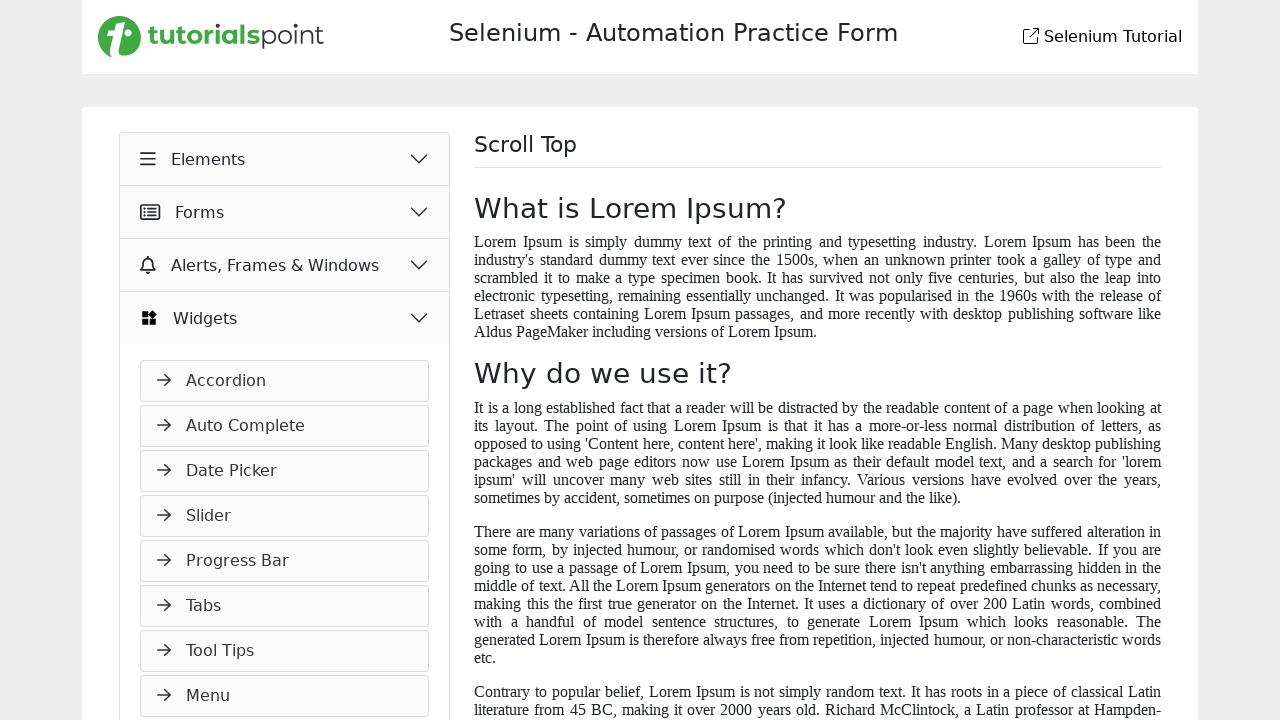

Scrolled to the bottom of the page using window.scrollBy()
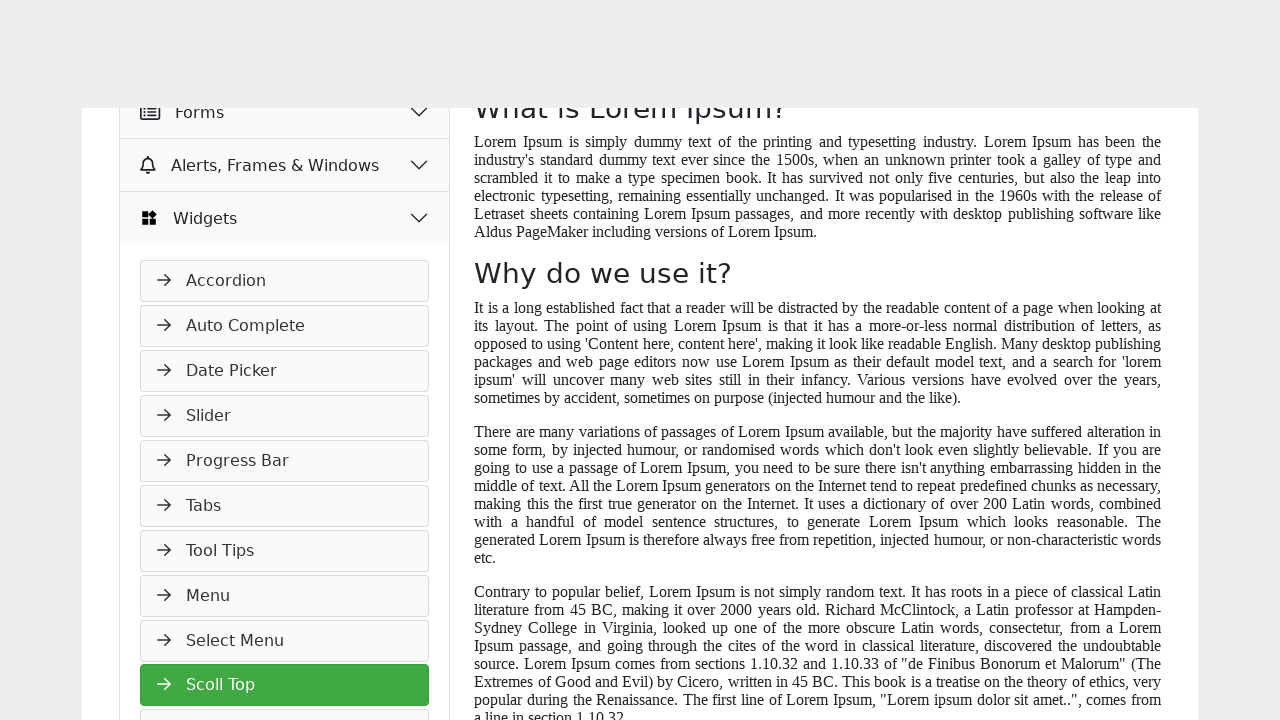

Waited for h3[4] element to become visible at page bottom
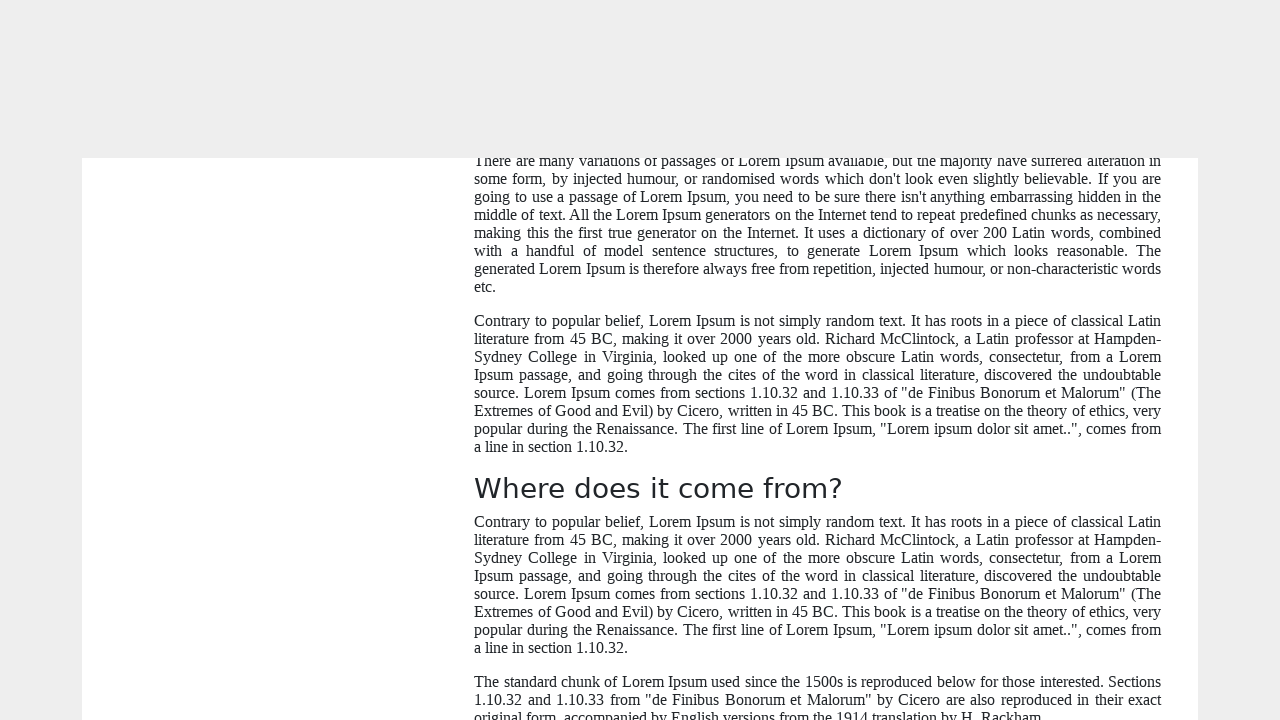

Located the last paragraph element with text-justify class
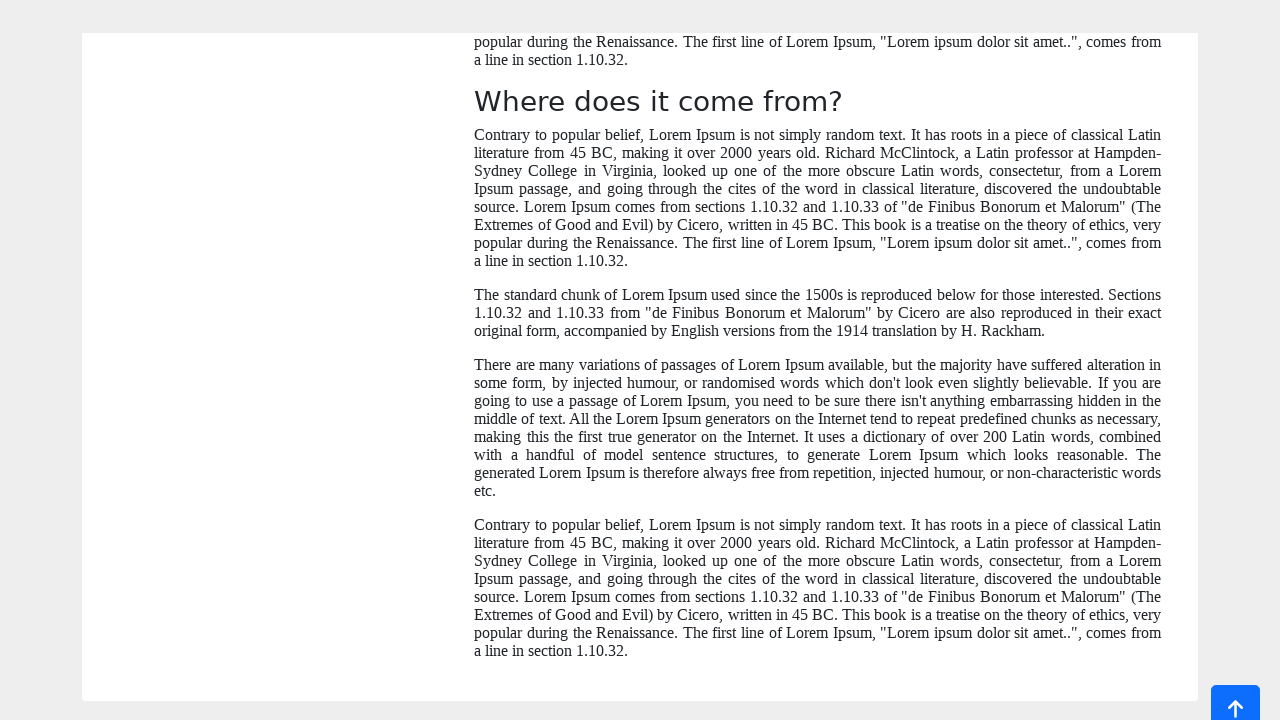

Verified the last paragraph is visible and accessible
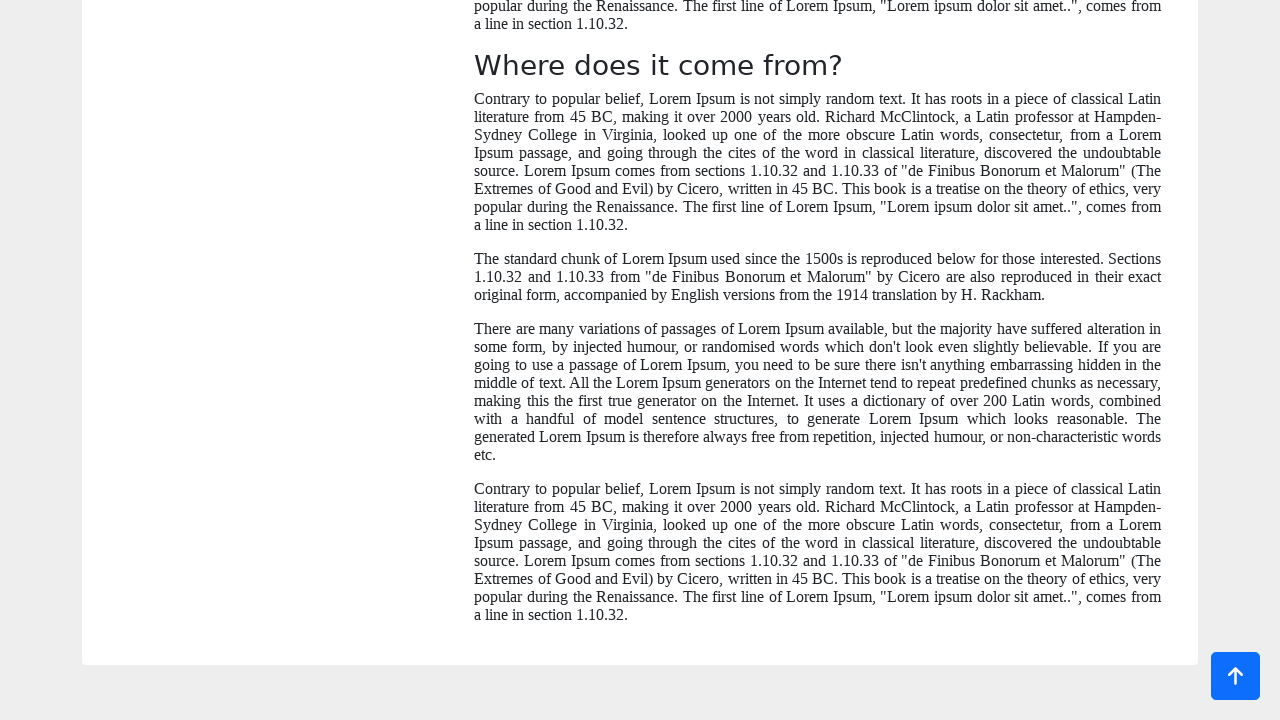

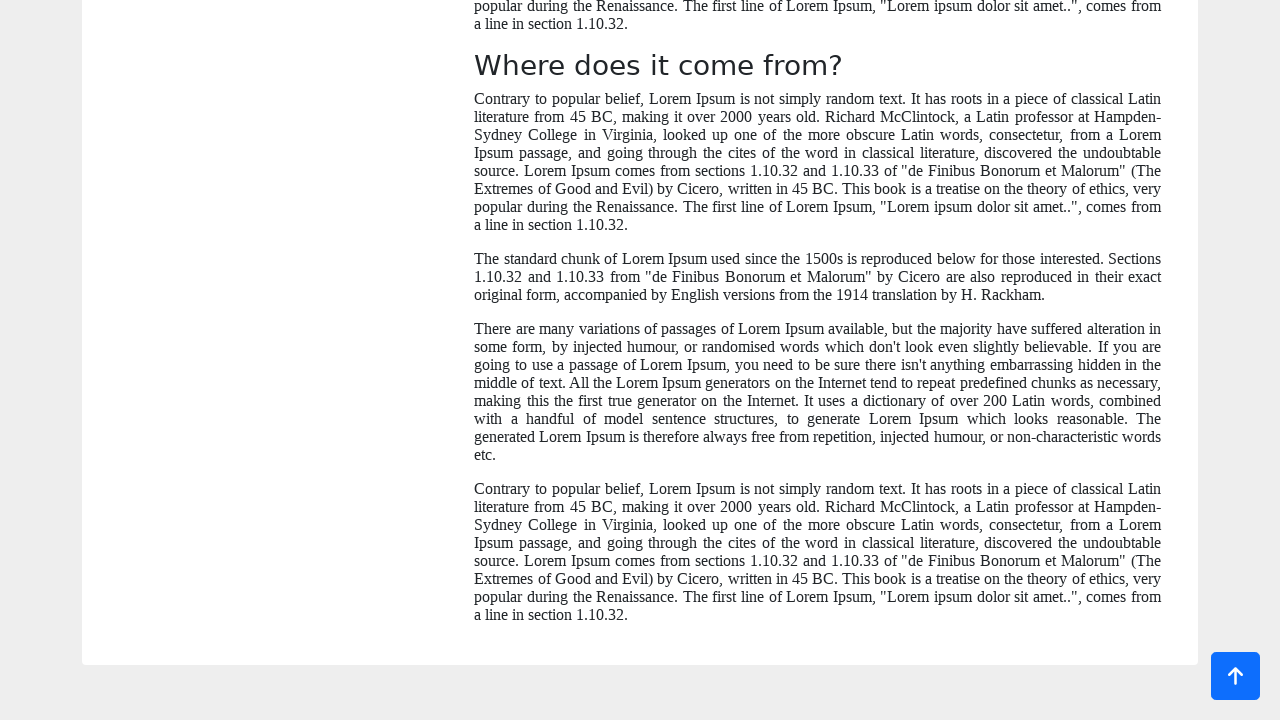